Tests navigation through a demo website to reach a file upload element, scrolling to various elements and clicking through menu links to access the file upload page.

Starting URL: https://www.automationtestinginsider.com/

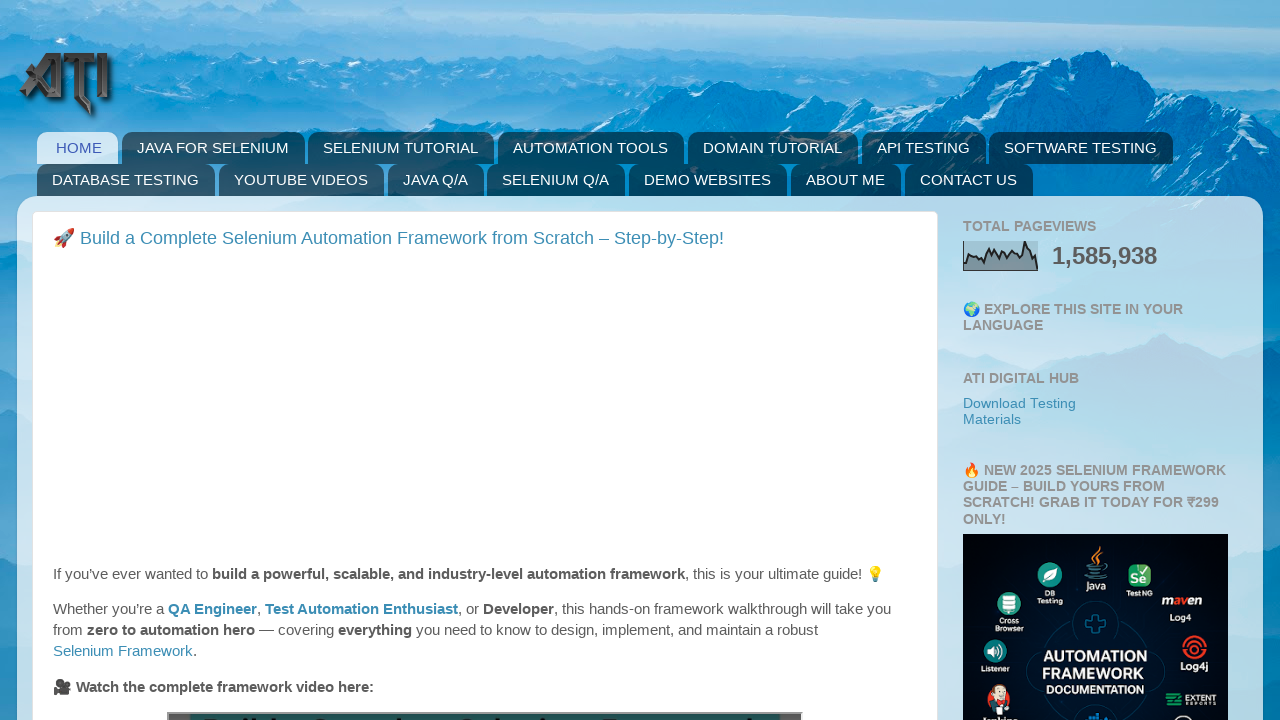

Located 'DEMO WEBSITES' link
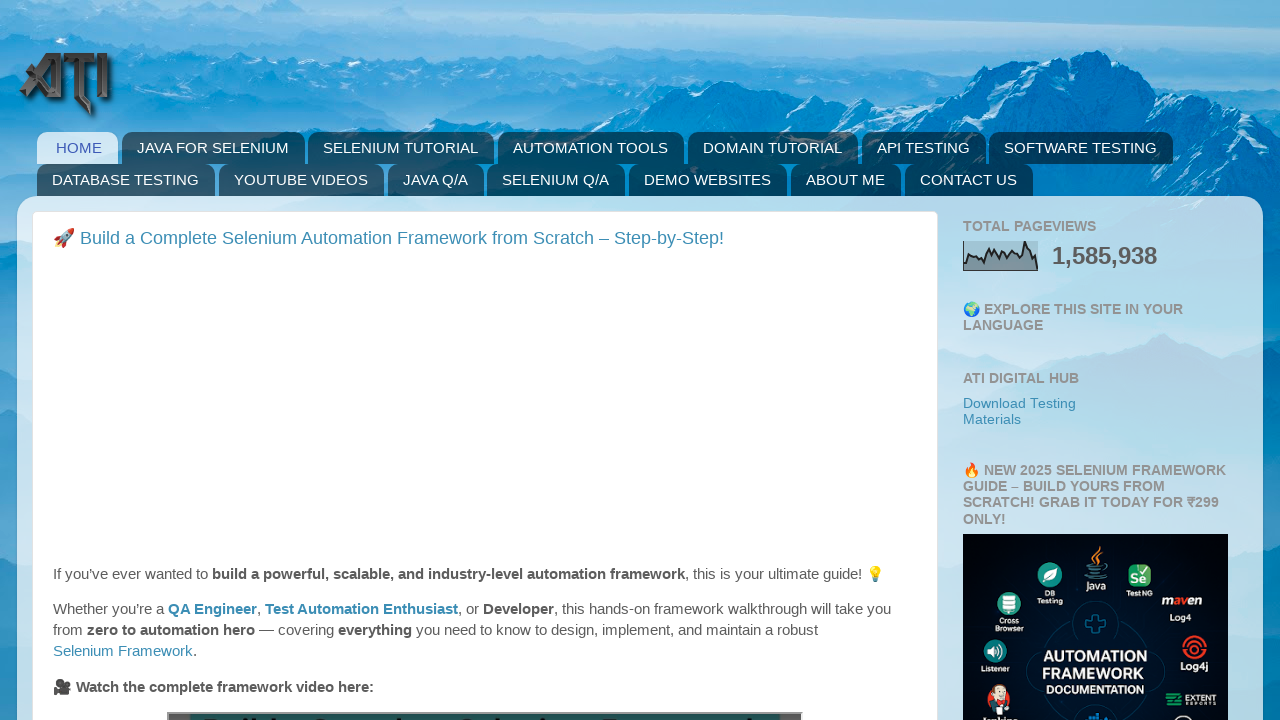

Scrolled 'DEMO WEBSITES' link into view
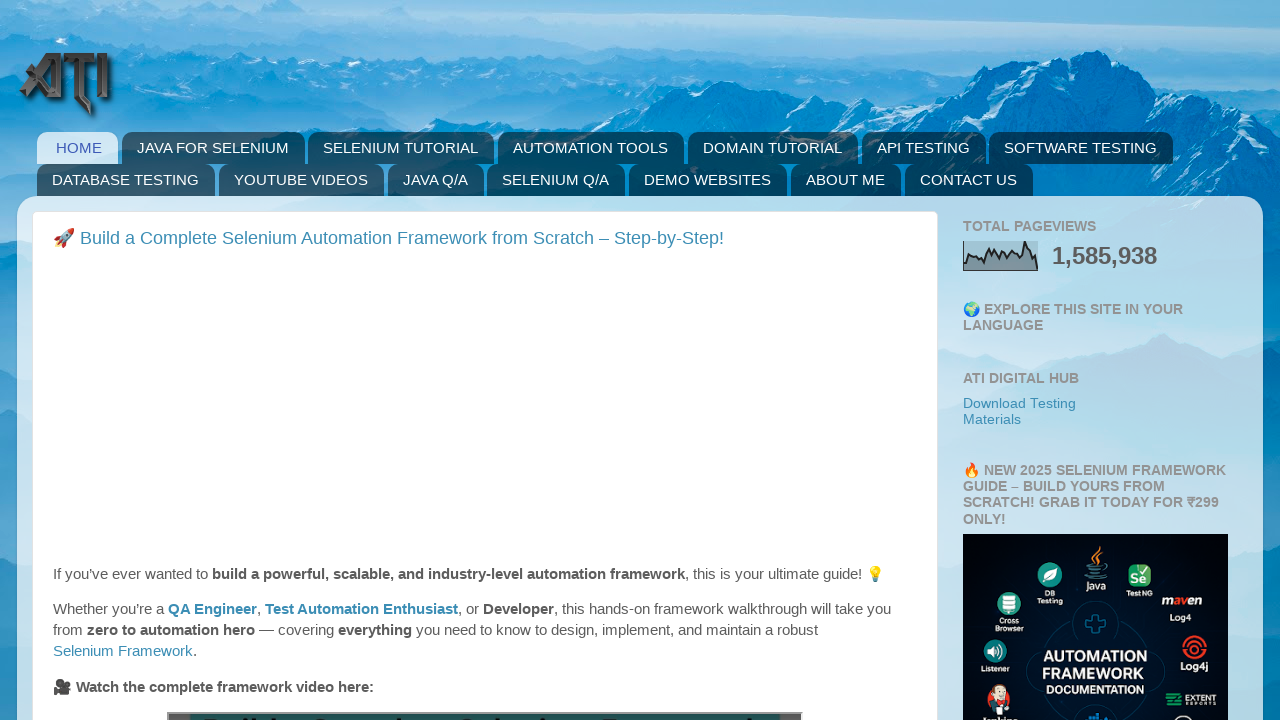

Waited 800ms for page stability
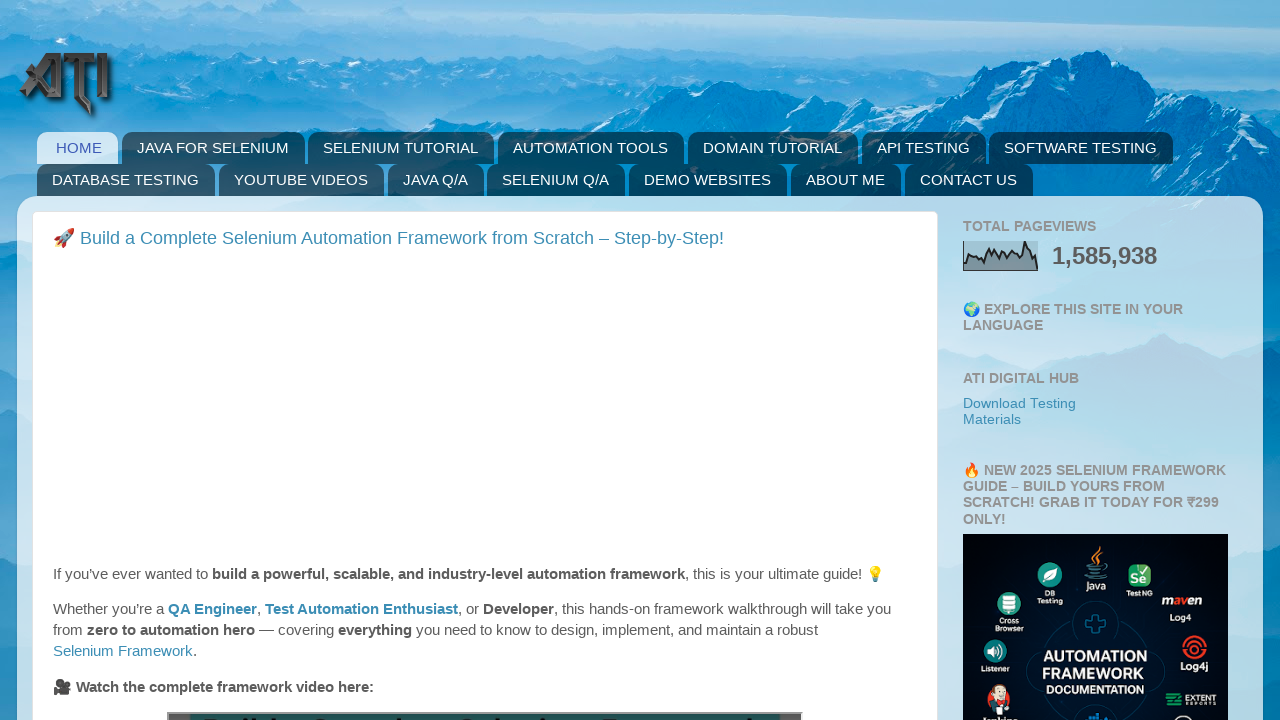

Clicked on 'DEMO WEBSITES' link at (708, 180) on internal:text="DEMO WEBSITES"i
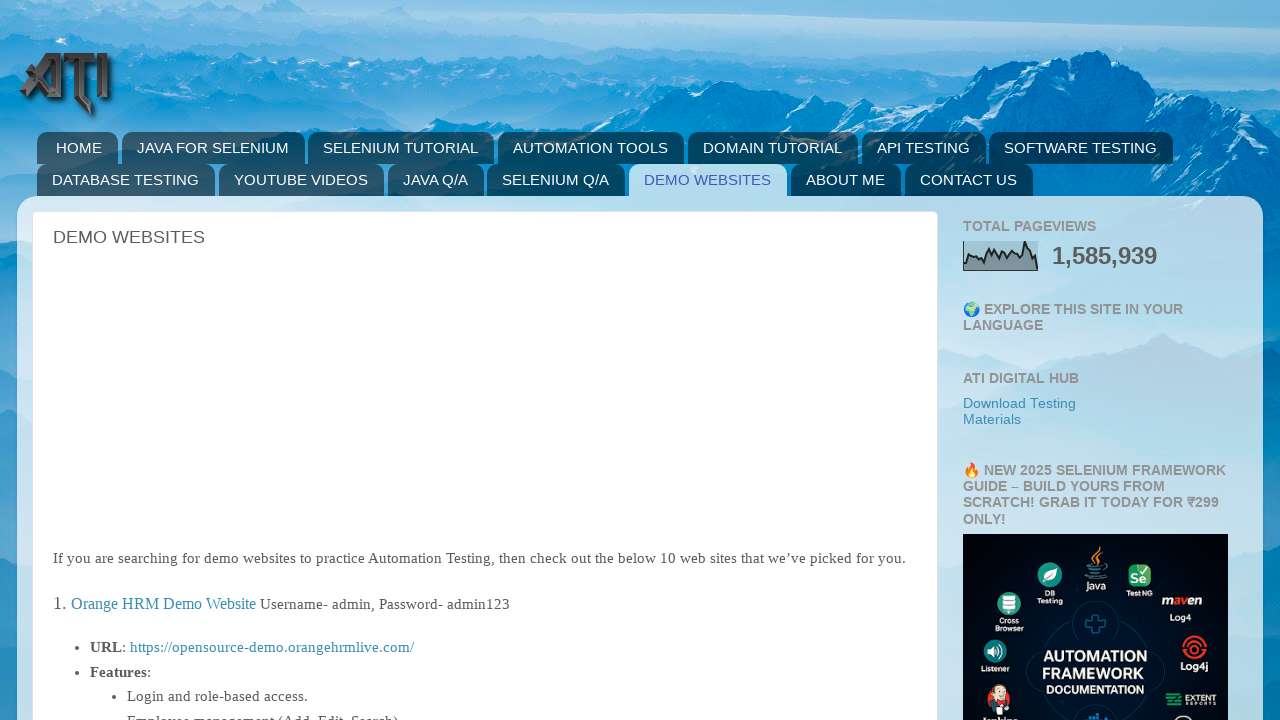

Waited 800ms for navigation to complete
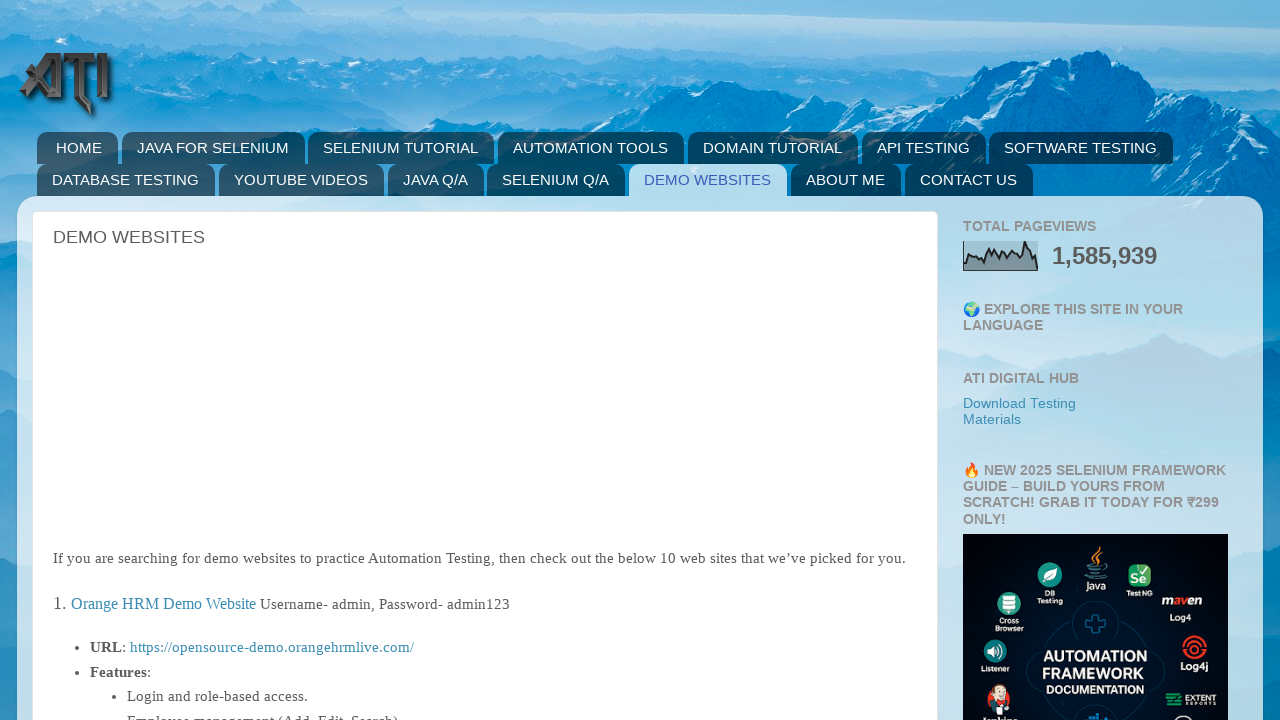

Clicked on 'Different Elements on a Web Page' menu item at (1136, 352) on text=Different Elements on a Web Page
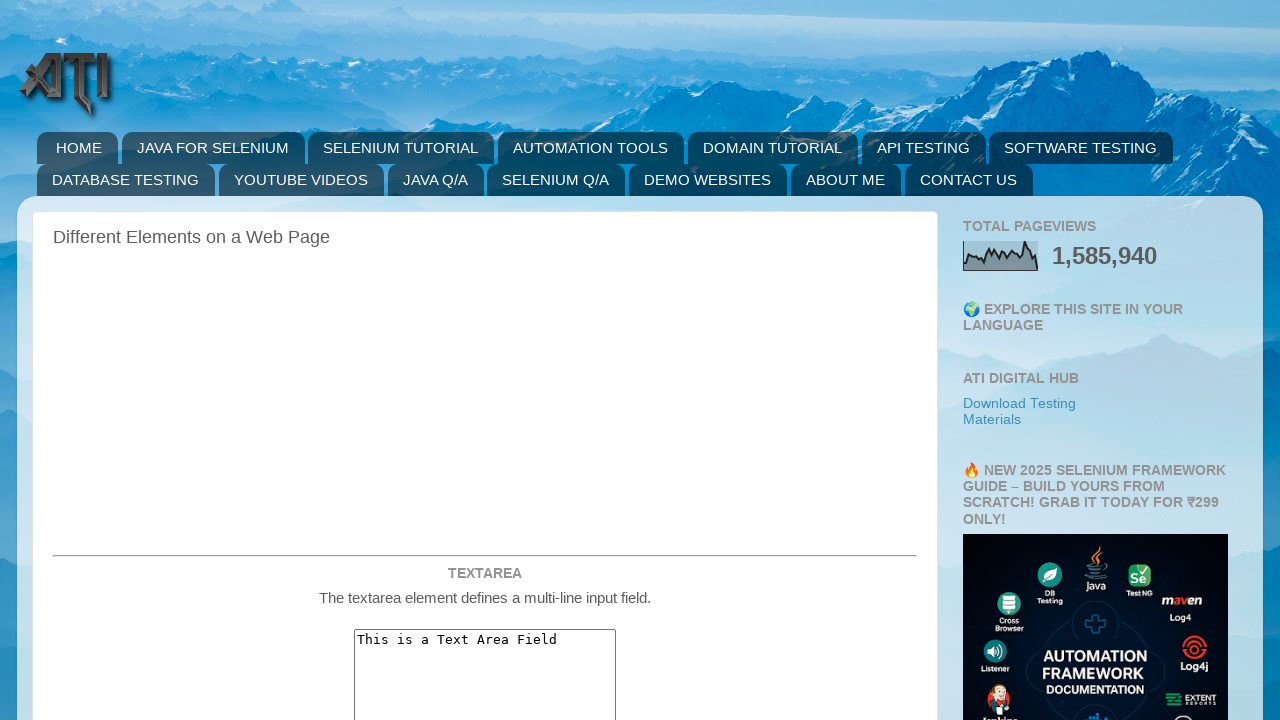

Waited 800ms for page to load
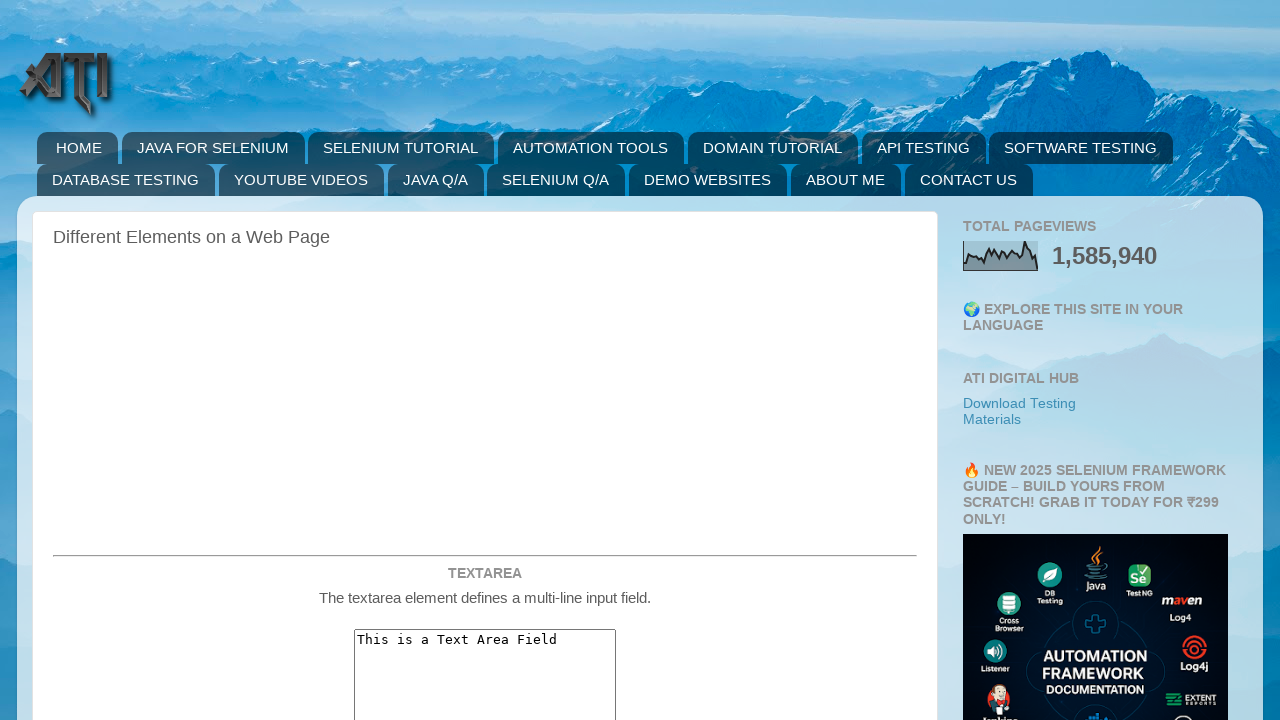

Located file upload element with id 'fileupload1'
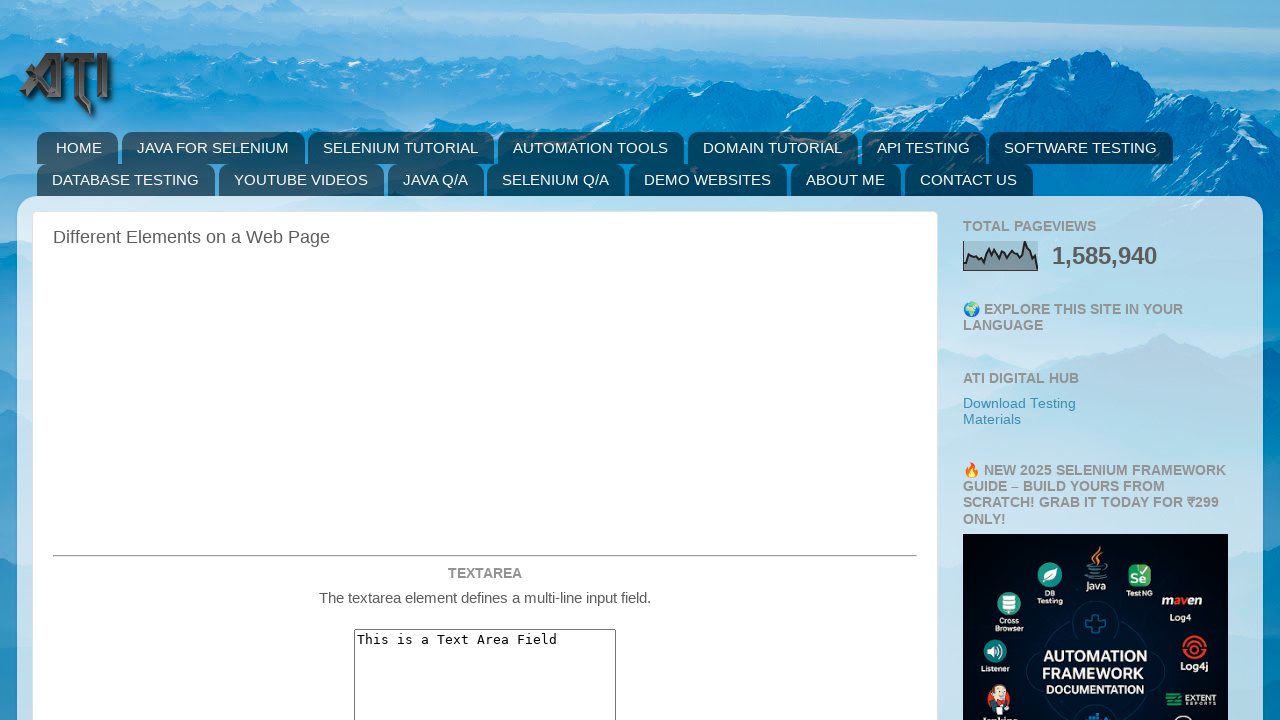

Scrolled file upload element into view
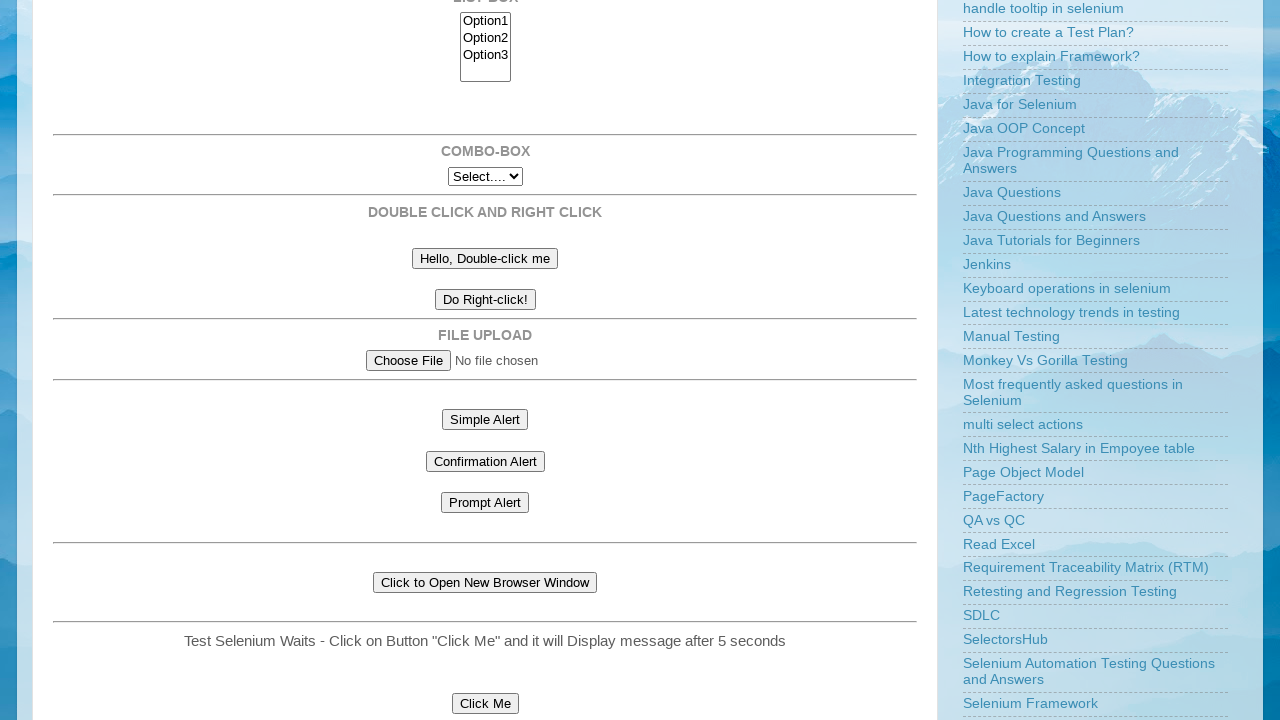

Waited 800ms for file upload element to be visible
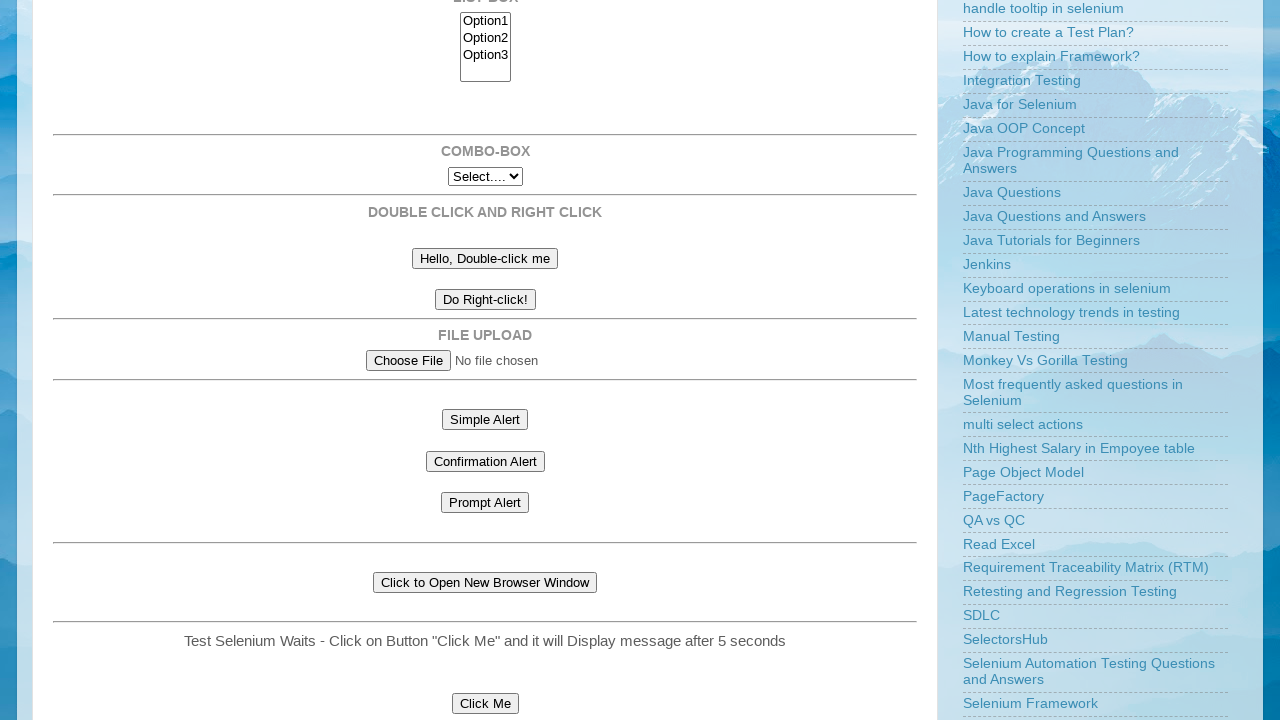

Verified file upload element is visible
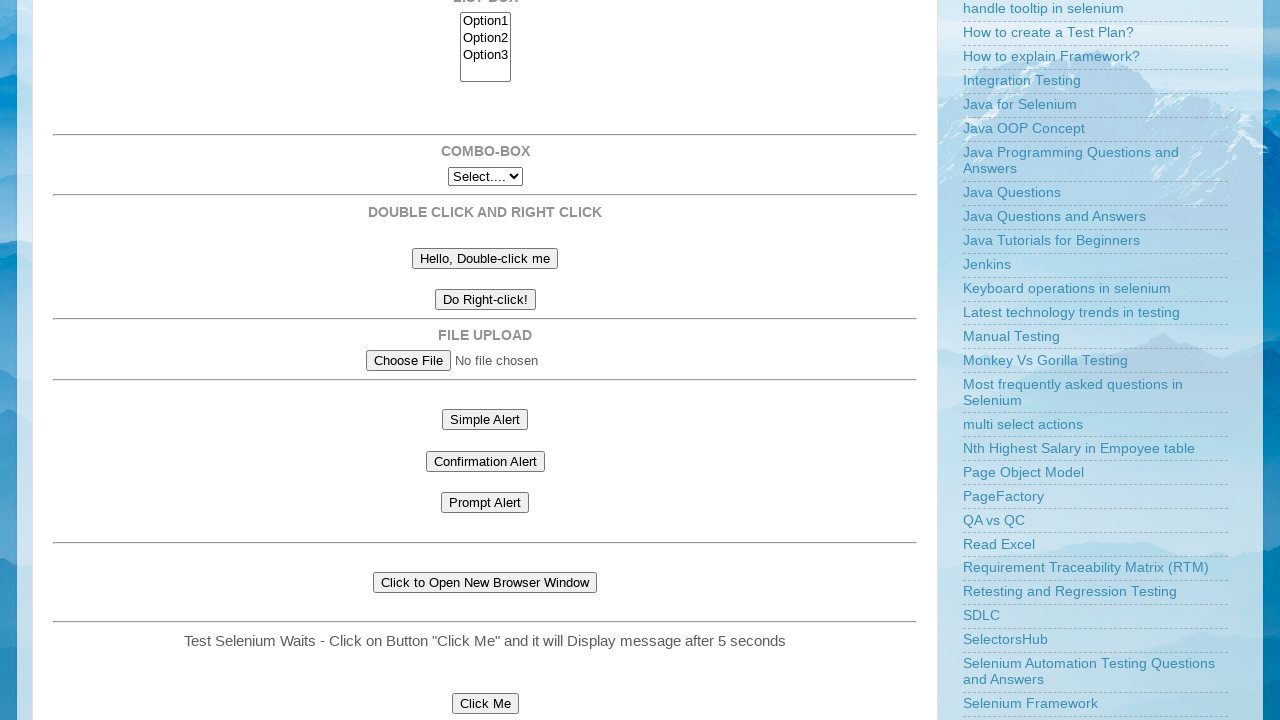

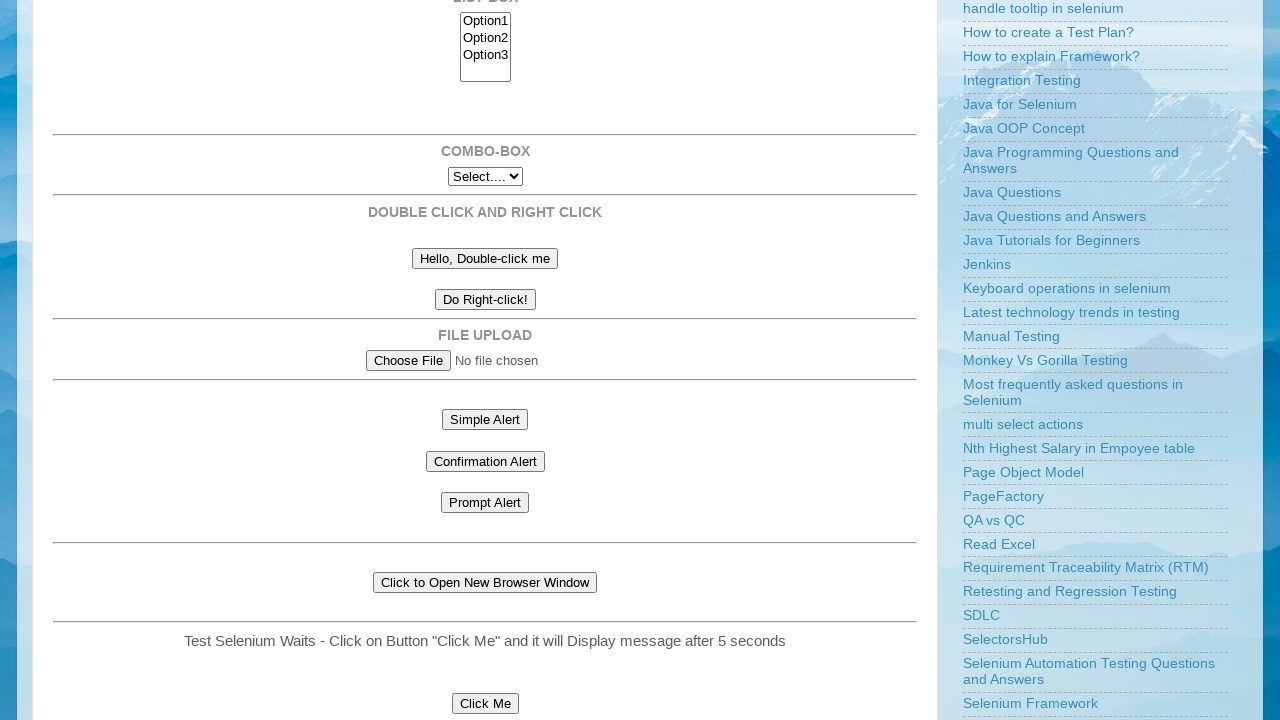